Tests a form with dynamic attributes by filling in name, email, date, and details fields using XPath selectors that handle dynamic IDs, then submits the form and verifies the success message appears.

Starting URL: https://training-support.net/webelements/dynamic-attributes

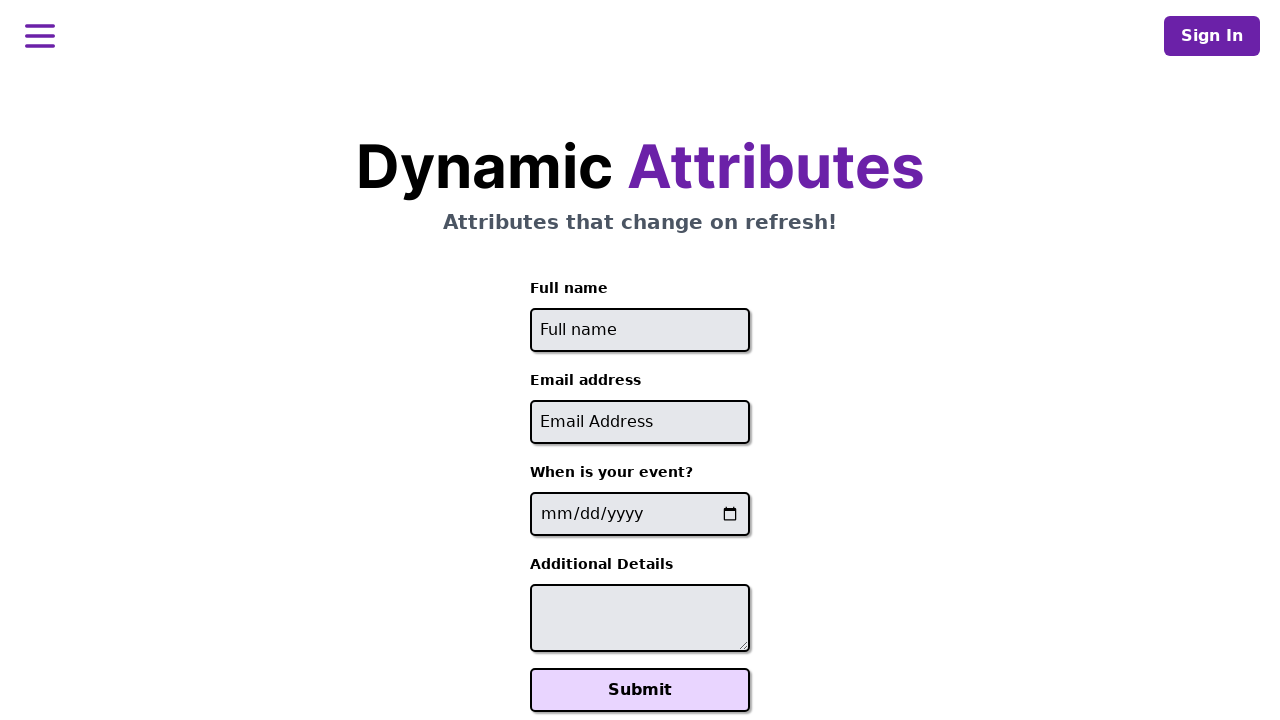

Filled full name field with 'Raiden Shogun' using dynamic ID selector on //input[starts-with(@id, 'full-name')]
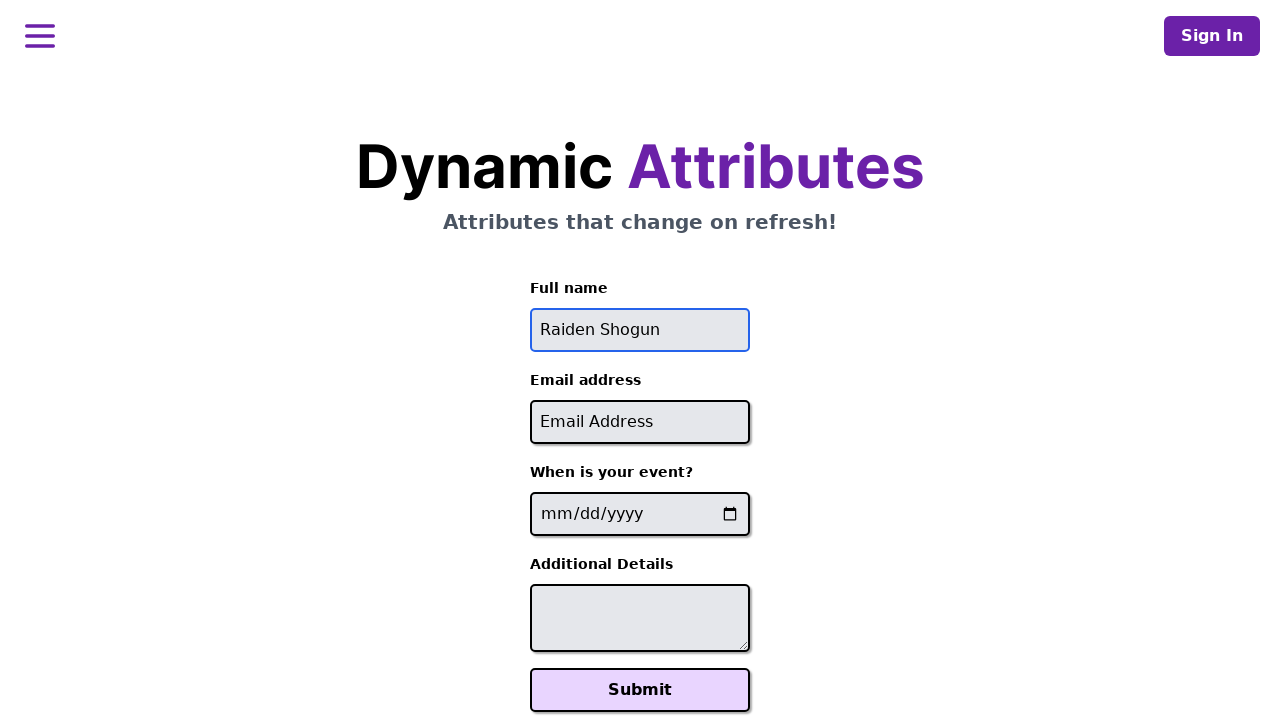

Filled email field with 'raiden@electromail.com' using dynamic ID selector on //input[contains(@id, '-email')]
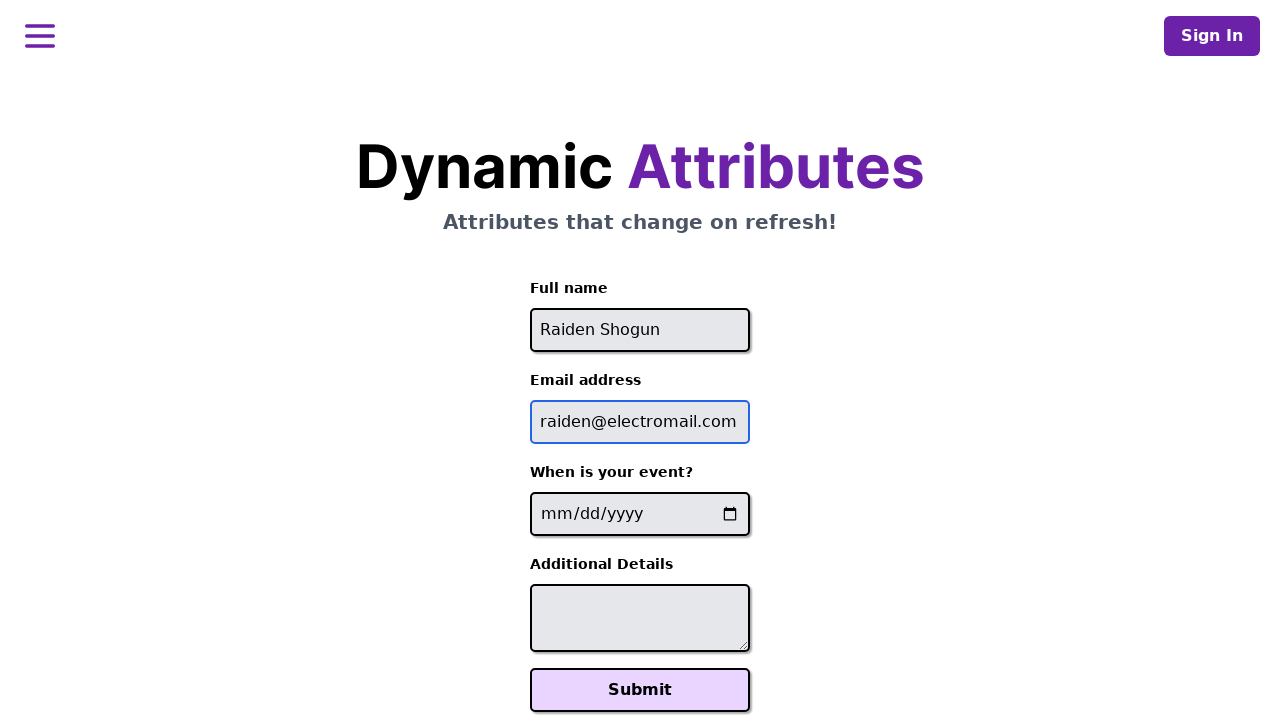

Filled event date field with '2025-06-26' using dynamic name selector on //input[contains(@name, '-event-date-')]
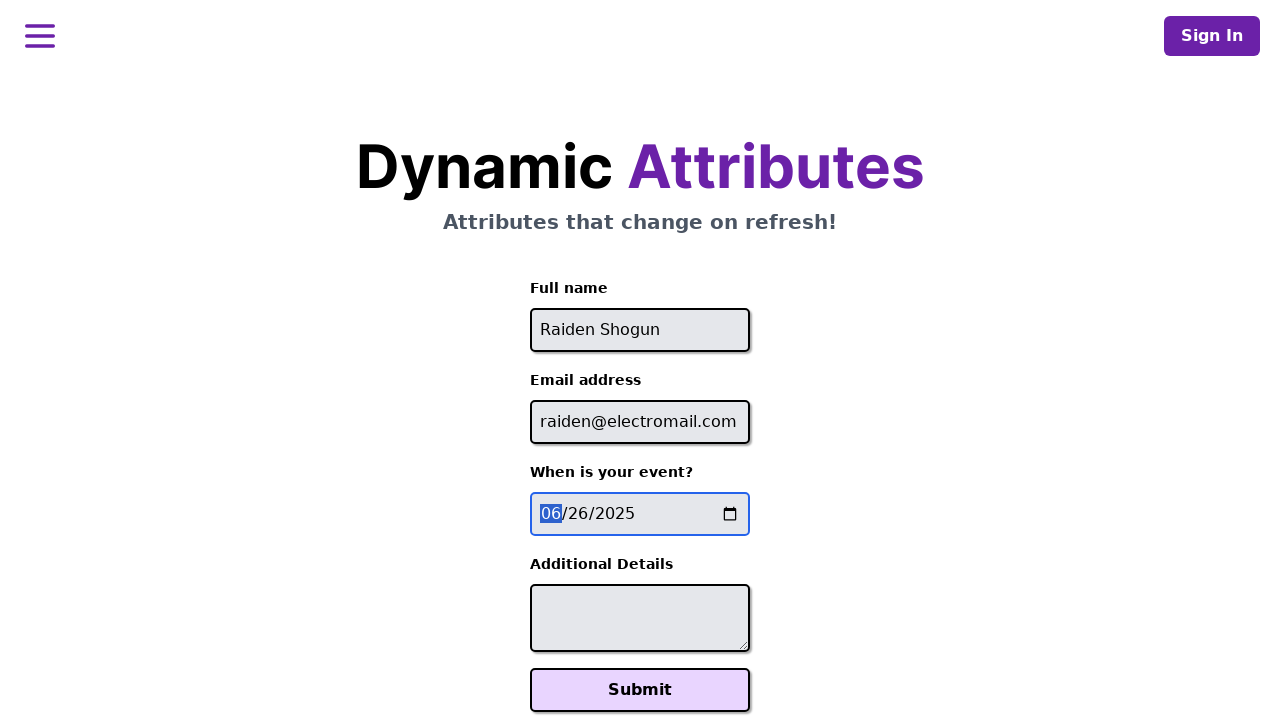

Filled additional details textarea with 'It will be electric!' using dynamic ID selector on //textarea[contains(@id, '-additional-details-')]
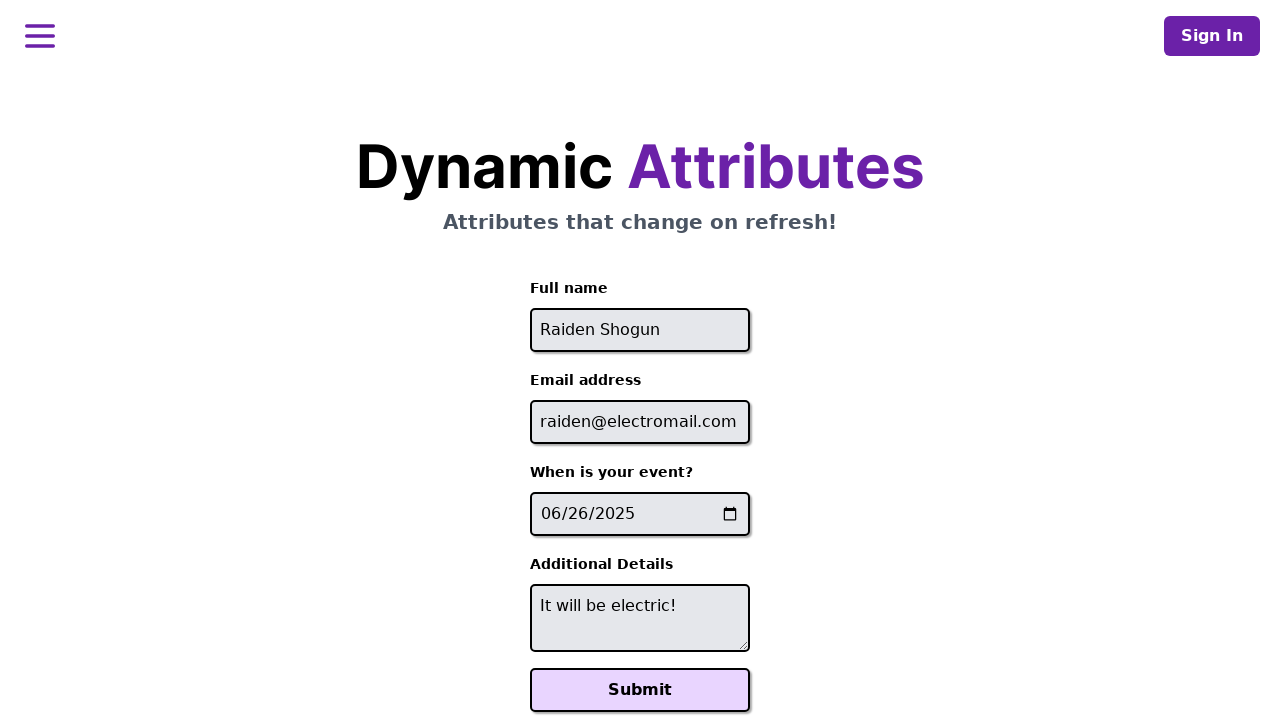

Clicked Submit button to submit the form at (640, 690) on xpath=//button[text()='Submit']
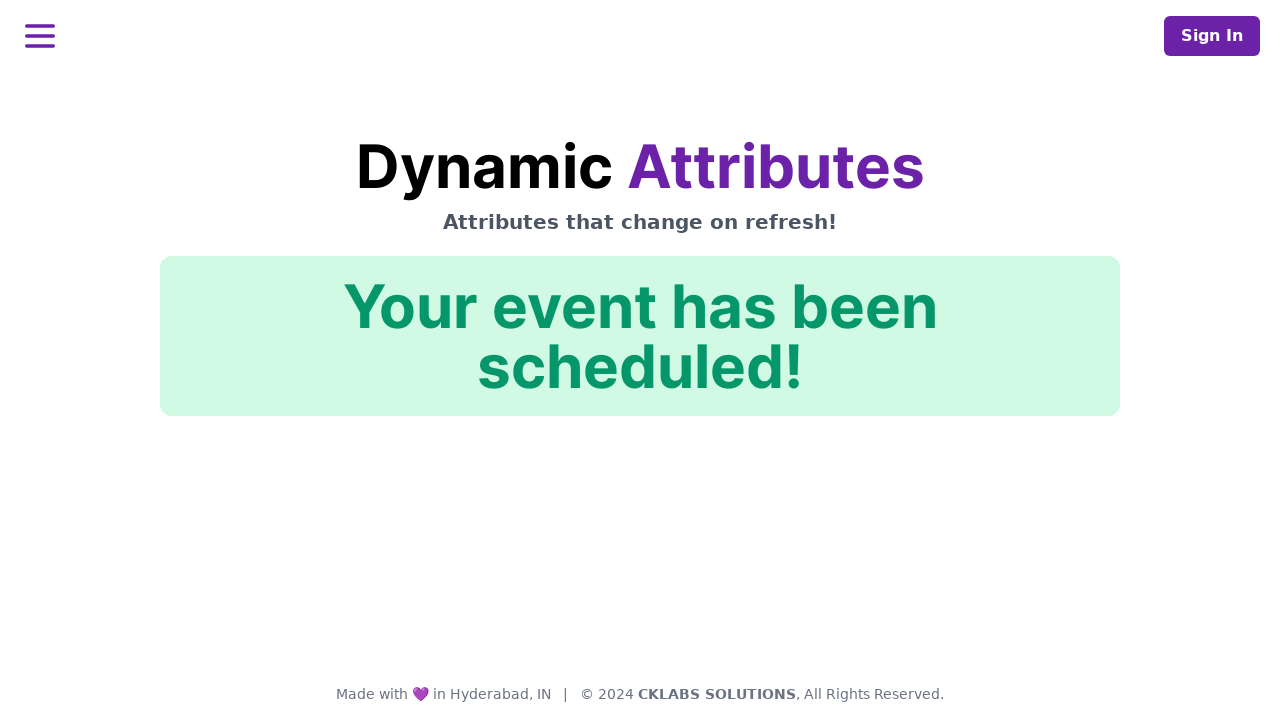

Success message appeared - form submission confirmed
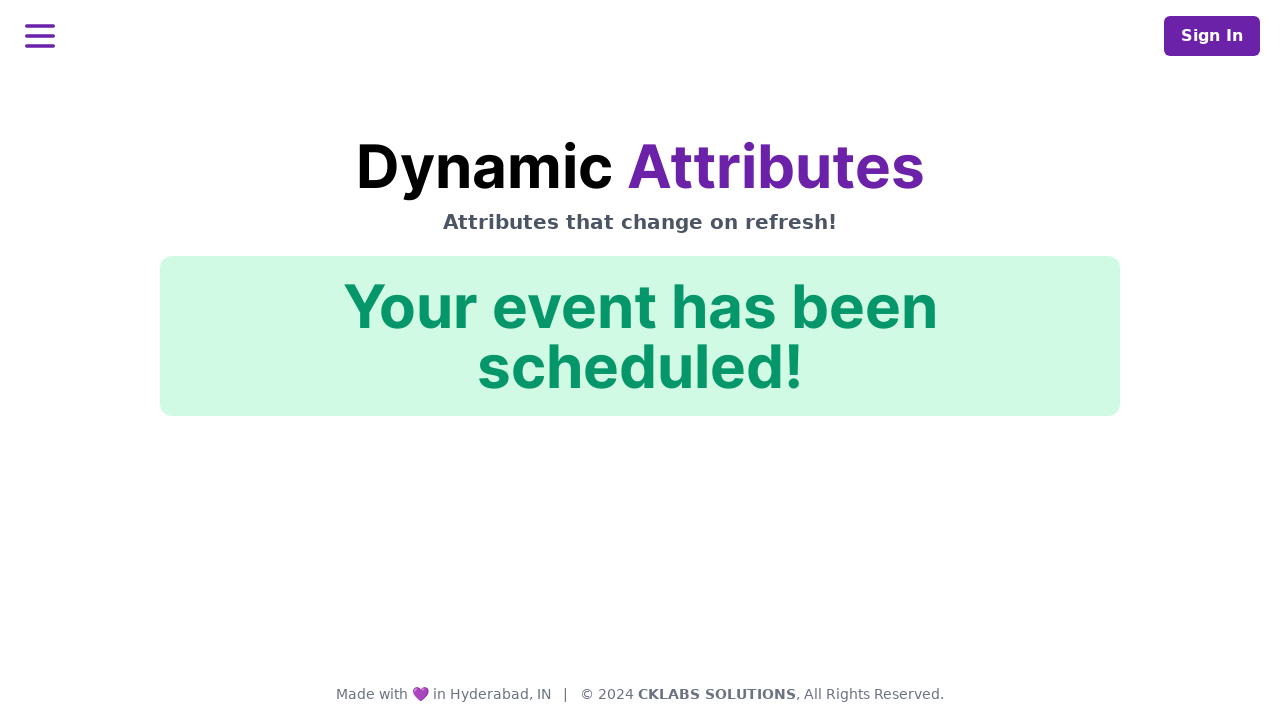

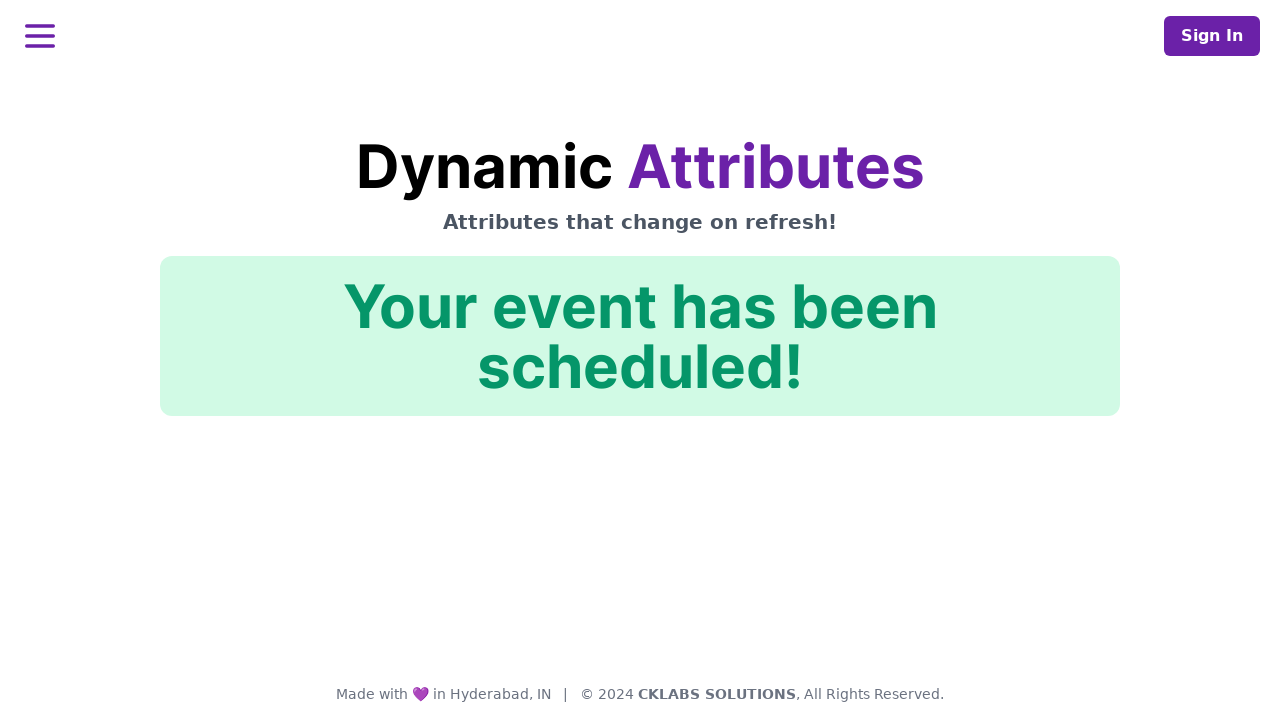